Tests dropdown selection functionality using different methods - by index, by value, and by visible text

Starting URL: https://the-internet.herokuapp.com/dropdown

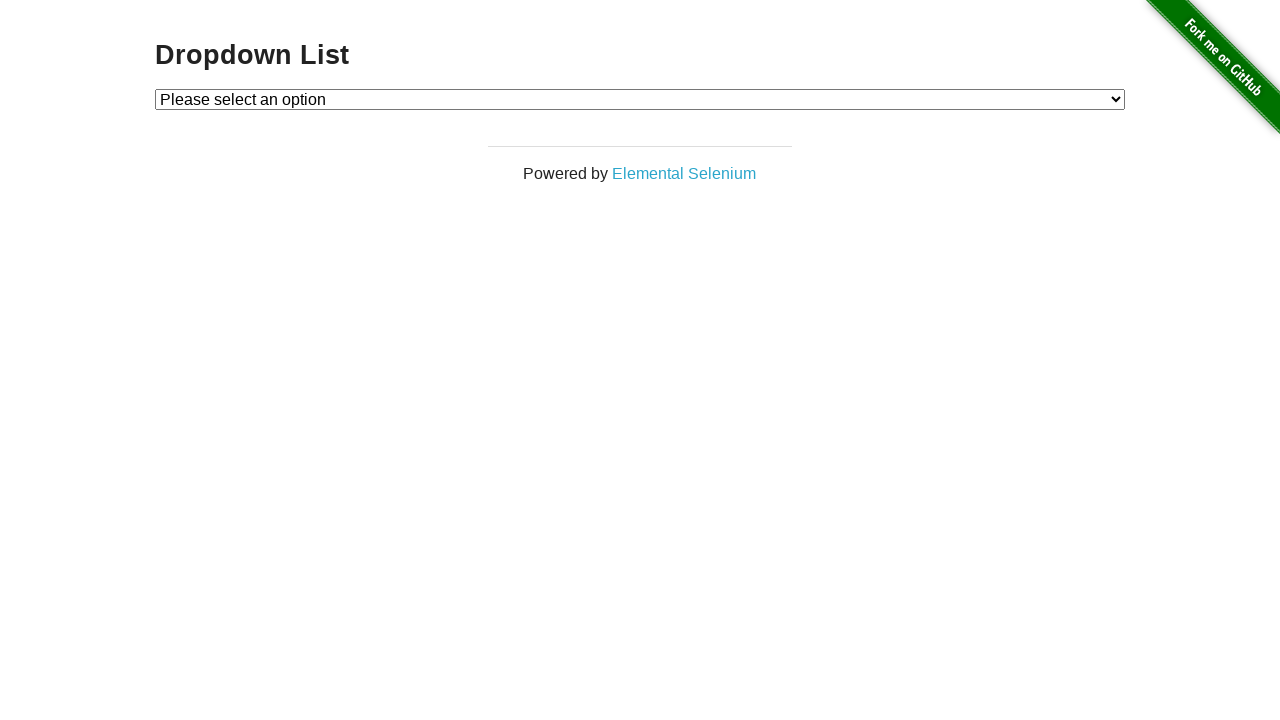

Located dropdown element with id 'dropdown'
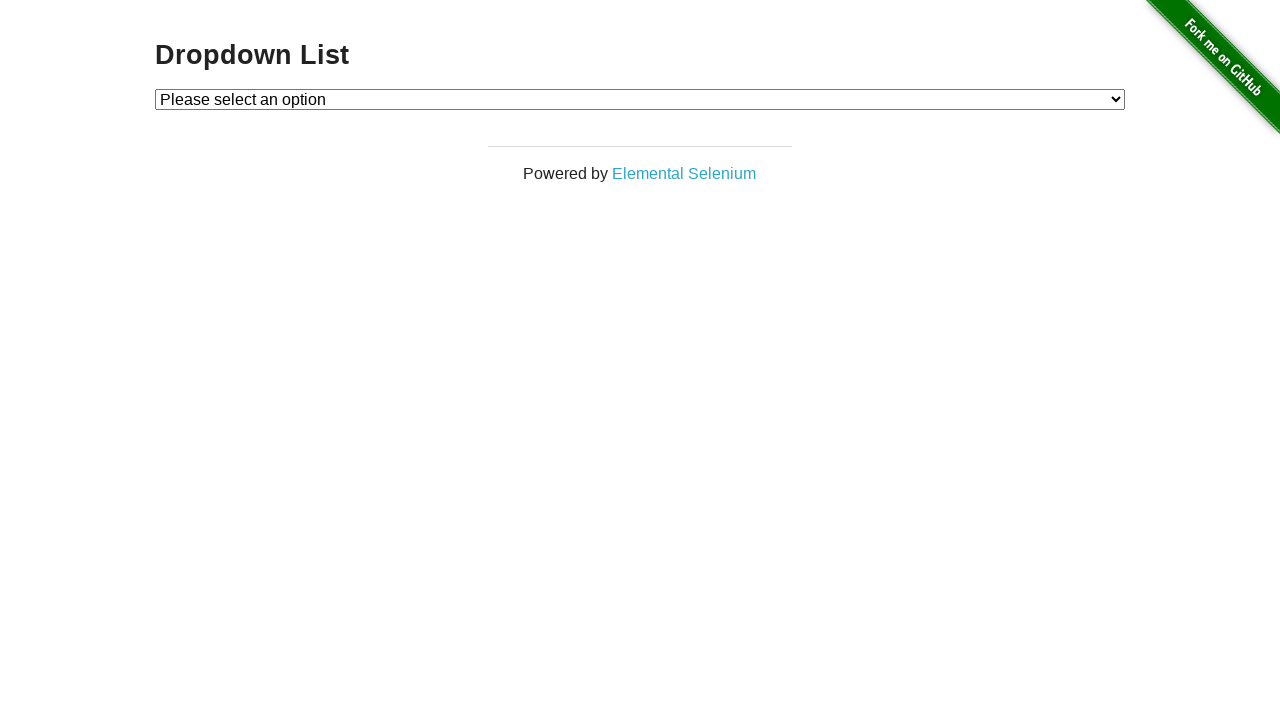

Selected dropdown option by index 2 (Option 2) on #dropdown
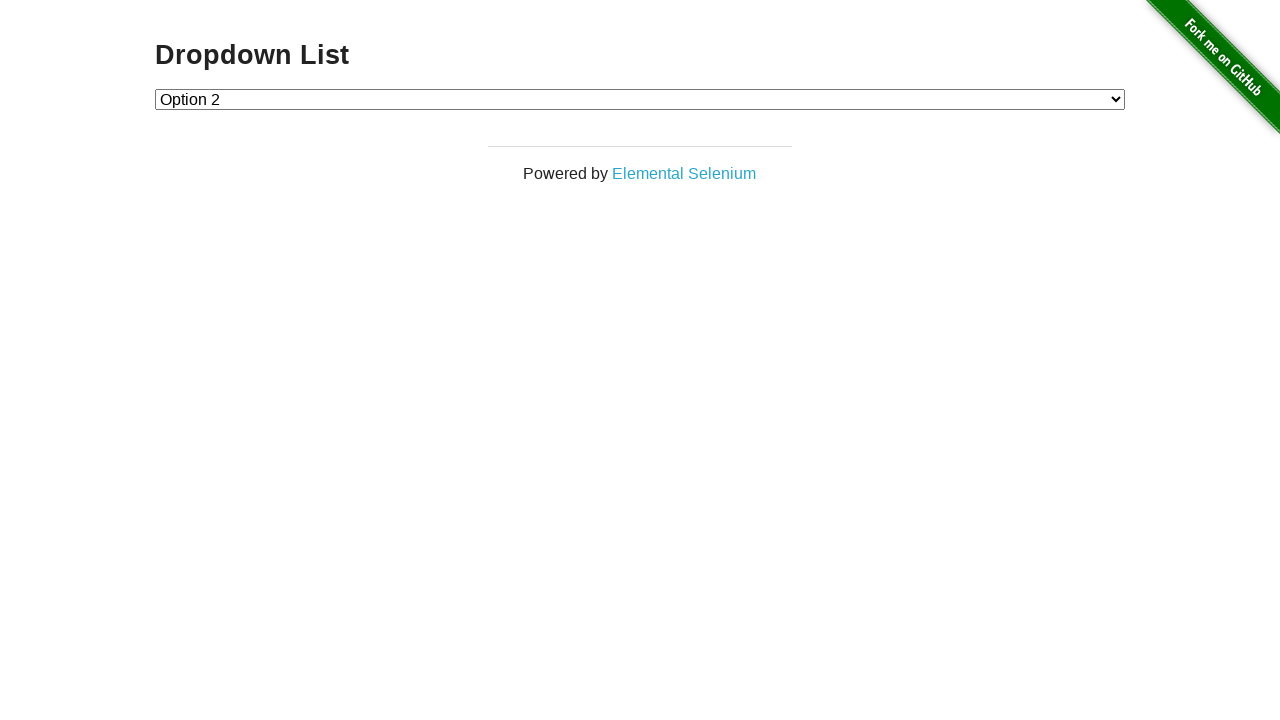

Selected dropdown option by value '1' (Option 1) on #dropdown
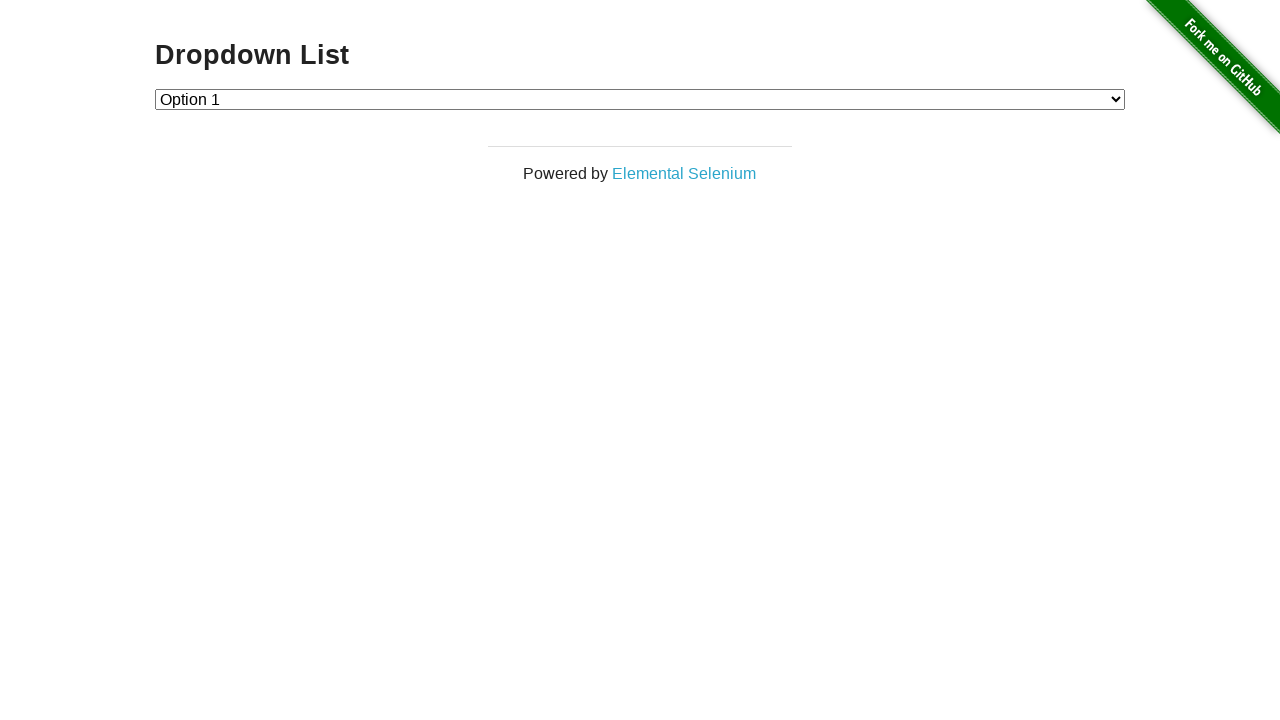

Selected dropdown option by visible text 'Option 2' on #dropdown
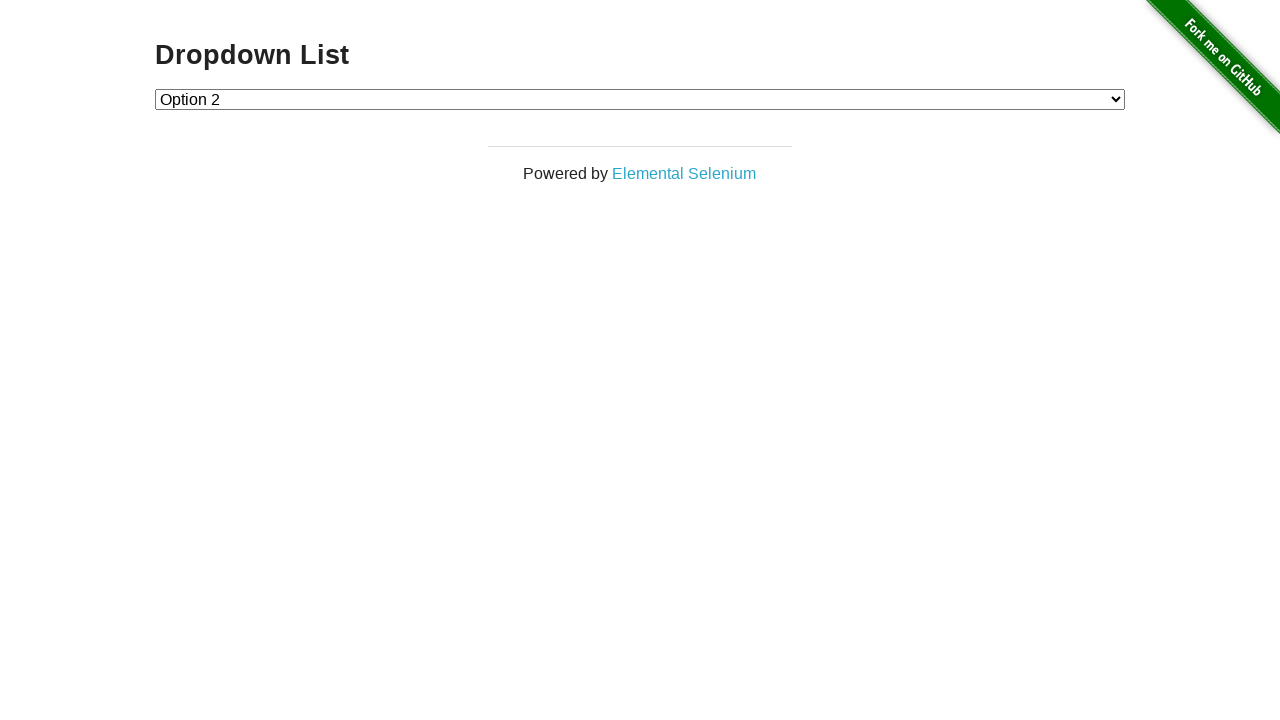

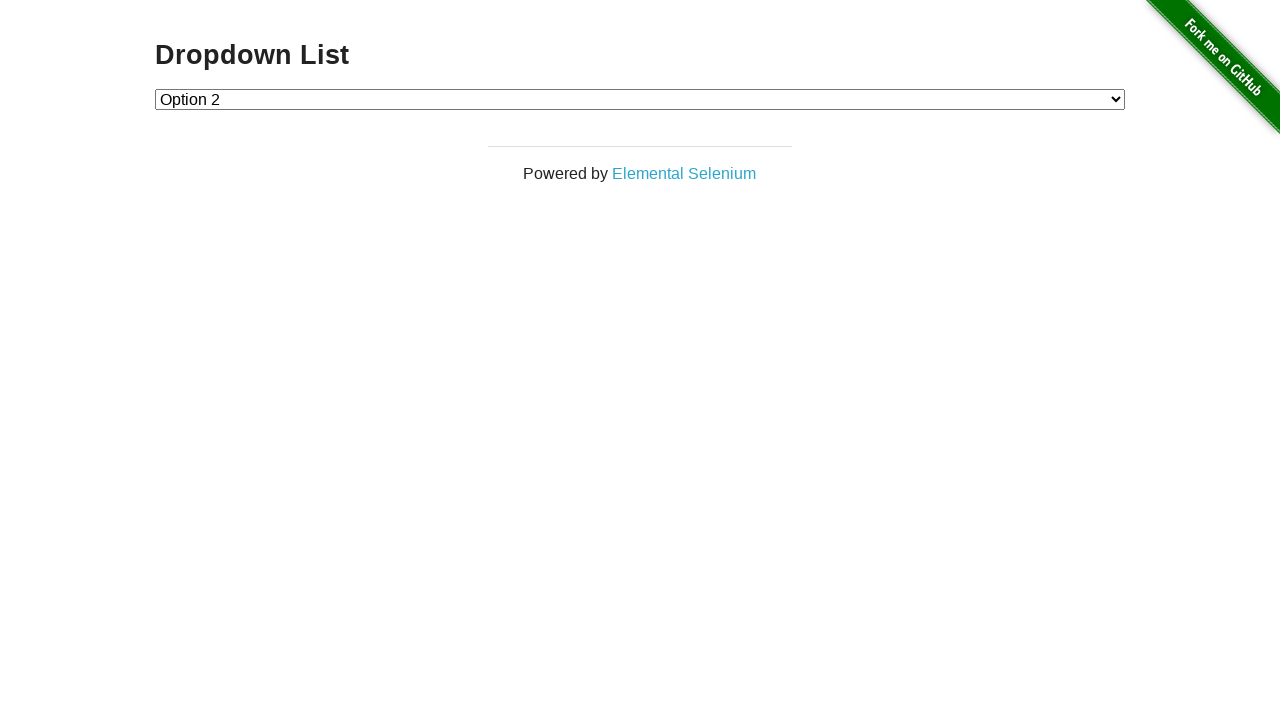